Tests a registration form by filling in first name, last name, and email fields, then submitting and verifying the success message.

Starting URL: http://suninjuly.github.io/registration1.html

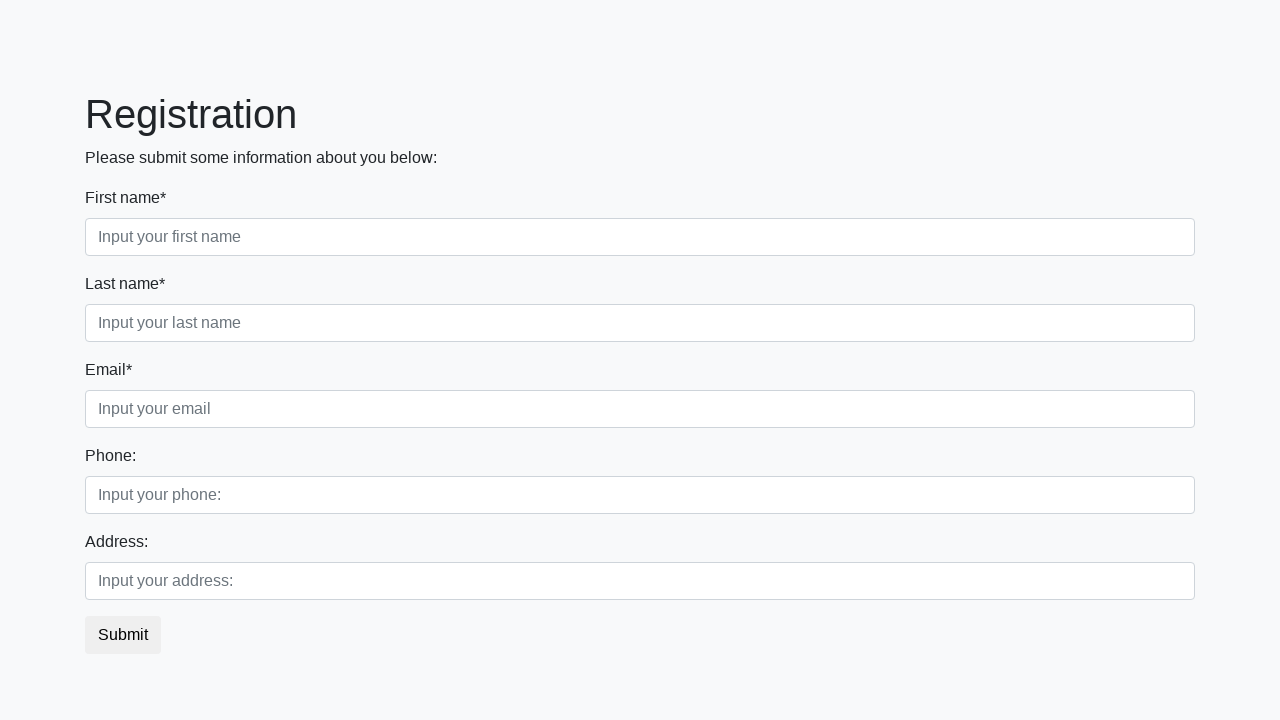

Filled first name field with 'Ivan' on xpath=/html/body/div/form/div[1]/div[1]/input
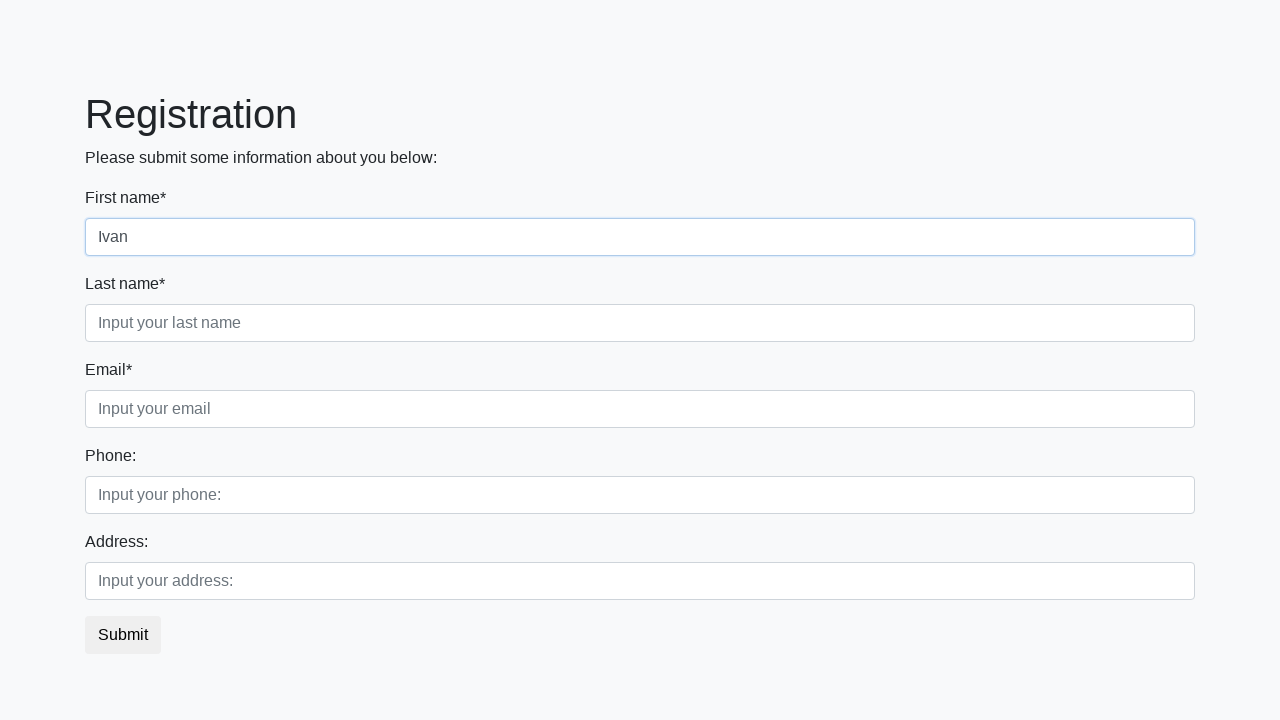

Filled last name field with 'Petrov' on xpath=/html/body/div/form/div[1]/div[2]/input
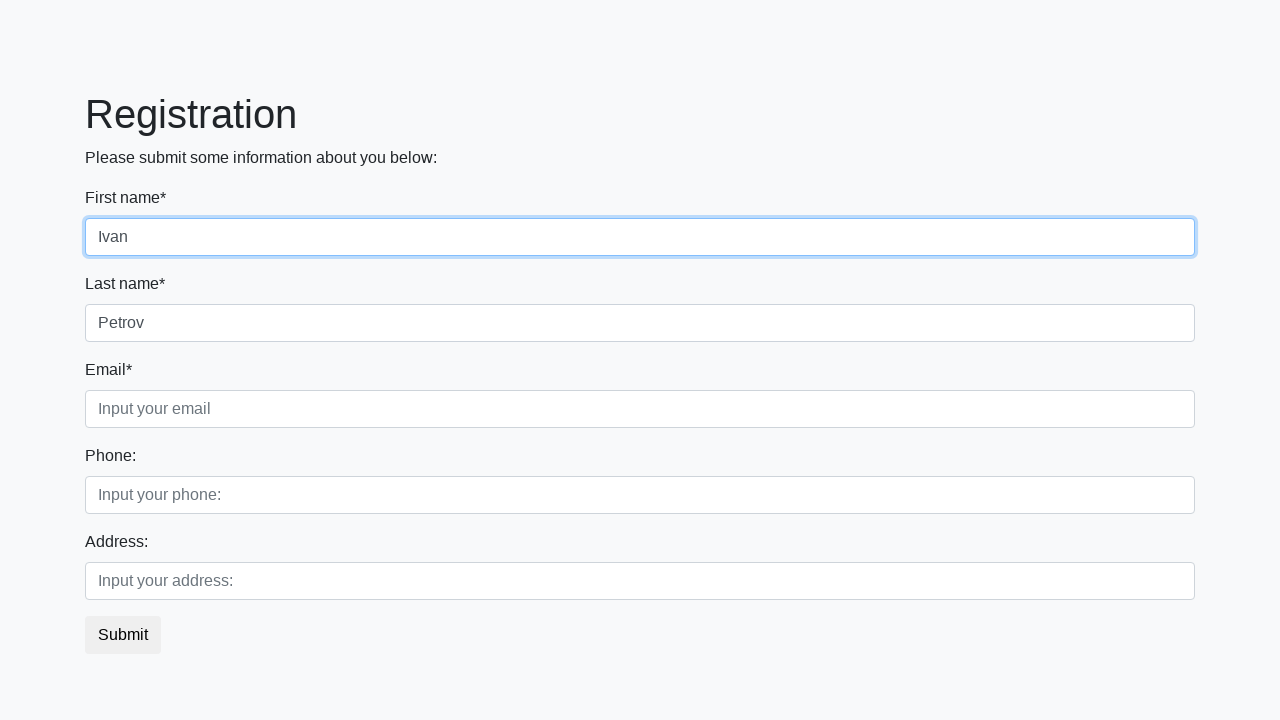

Filled email field with 'ivan@g.com' on xpath=/html/body/div/form/div[1]/div[3]/input
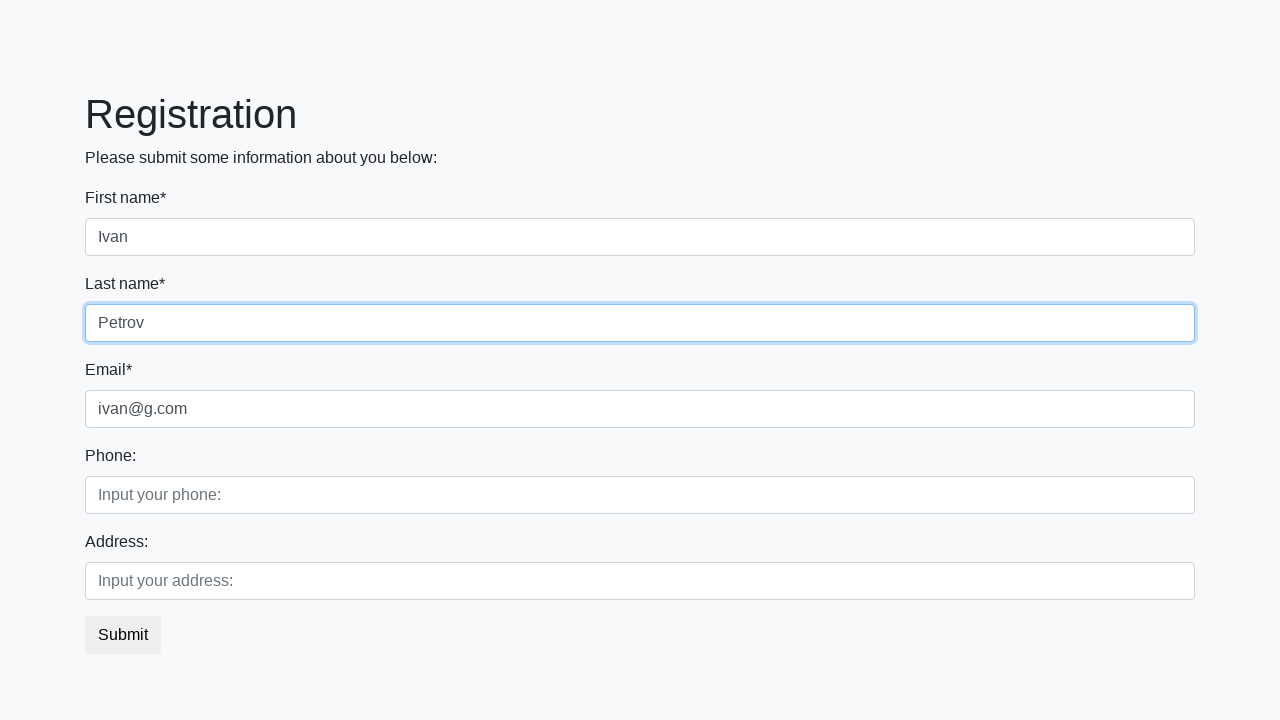

Clicked submit button to register at (123, 635) on button.btn
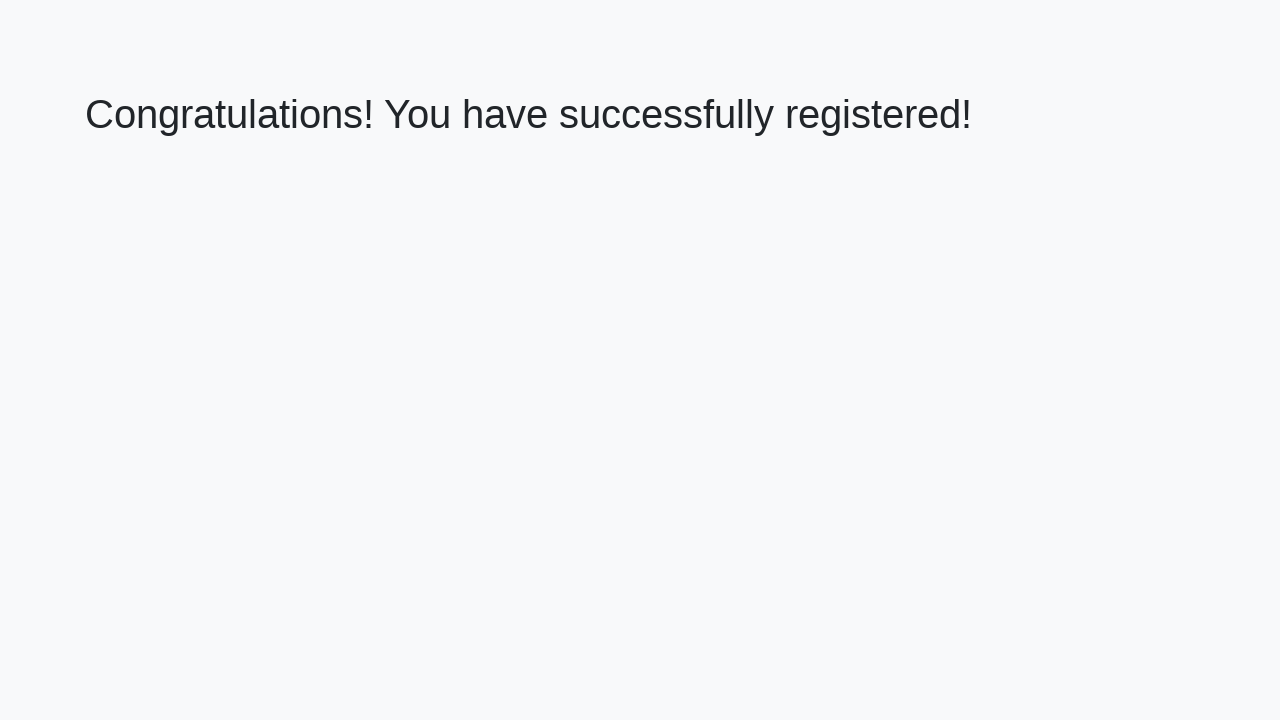

Success message (h1) appeared, registration completed
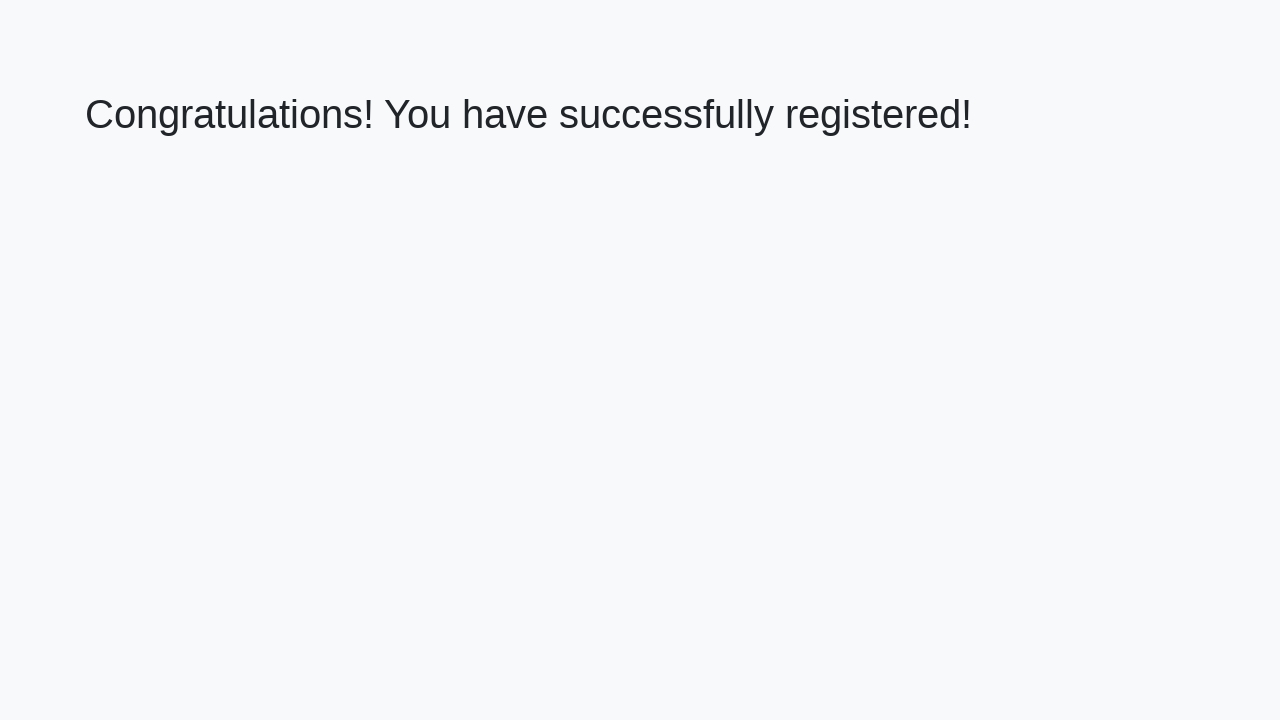

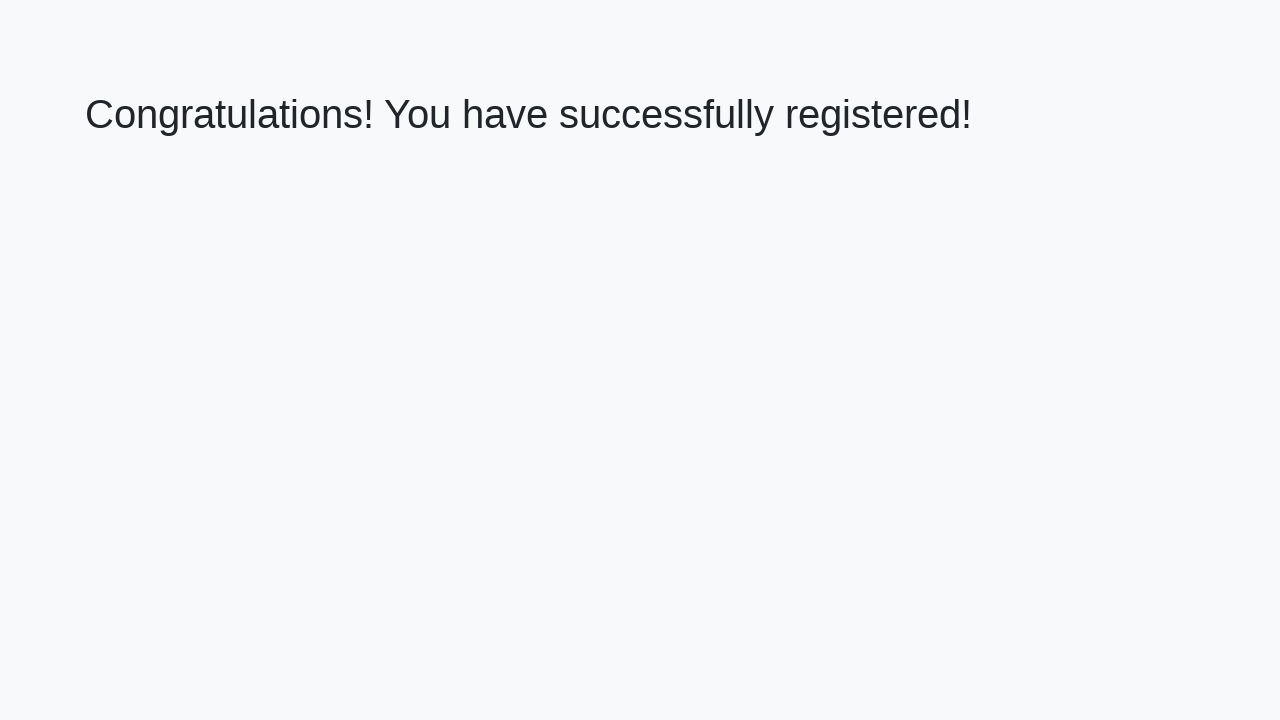